Tests checkbox functionality in a web table by checking all checkboxes and verifying they are checked

Starting URL: https://practice.cydeo.com/web-tables

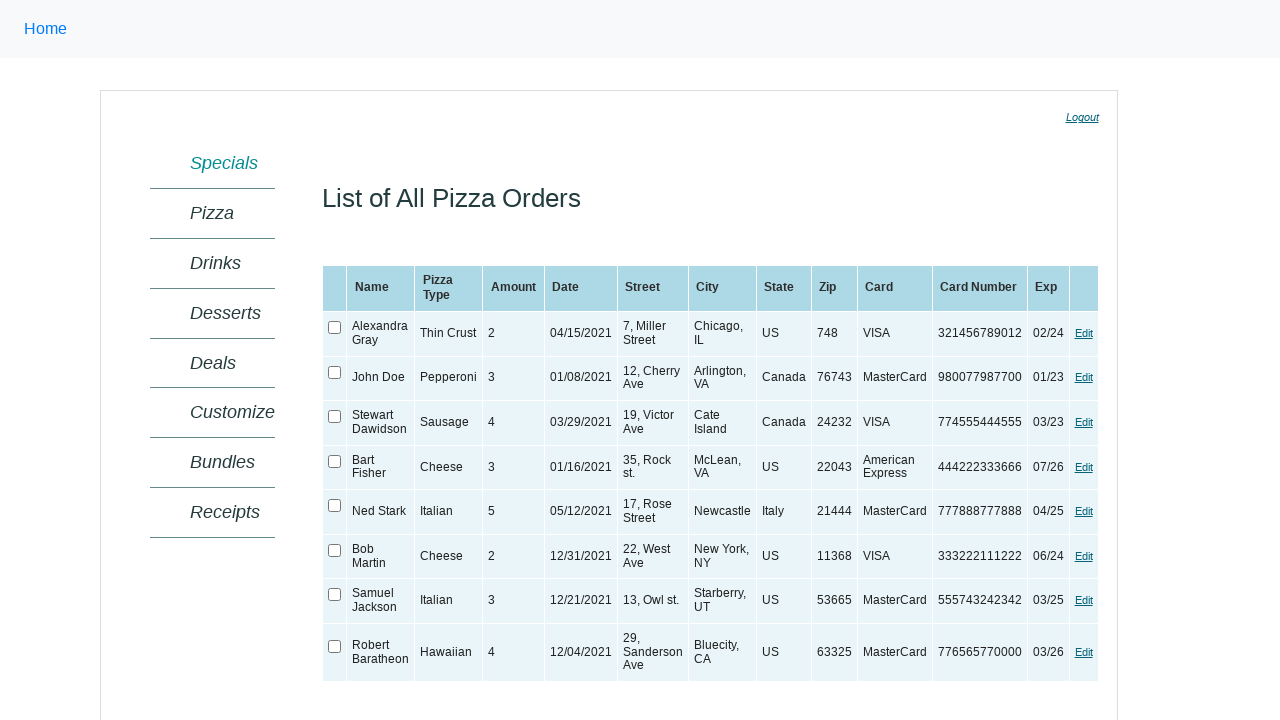

Navigated to web table practice page
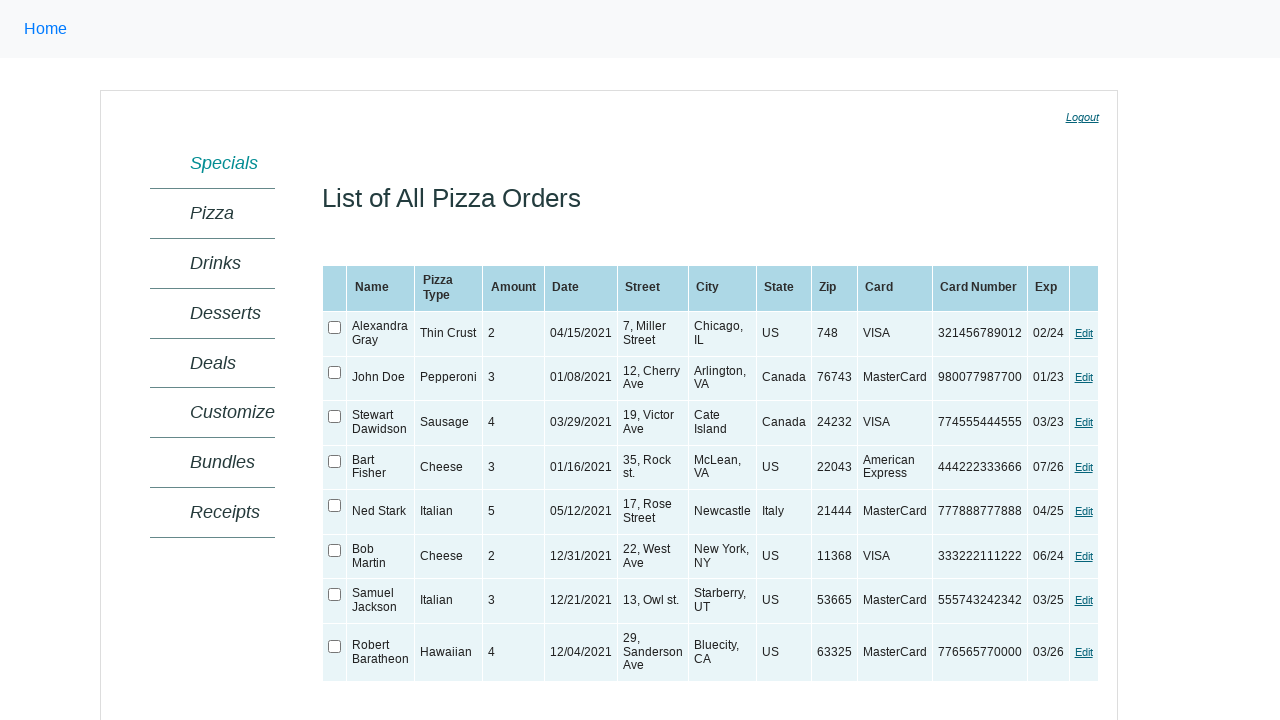

Located the web table element
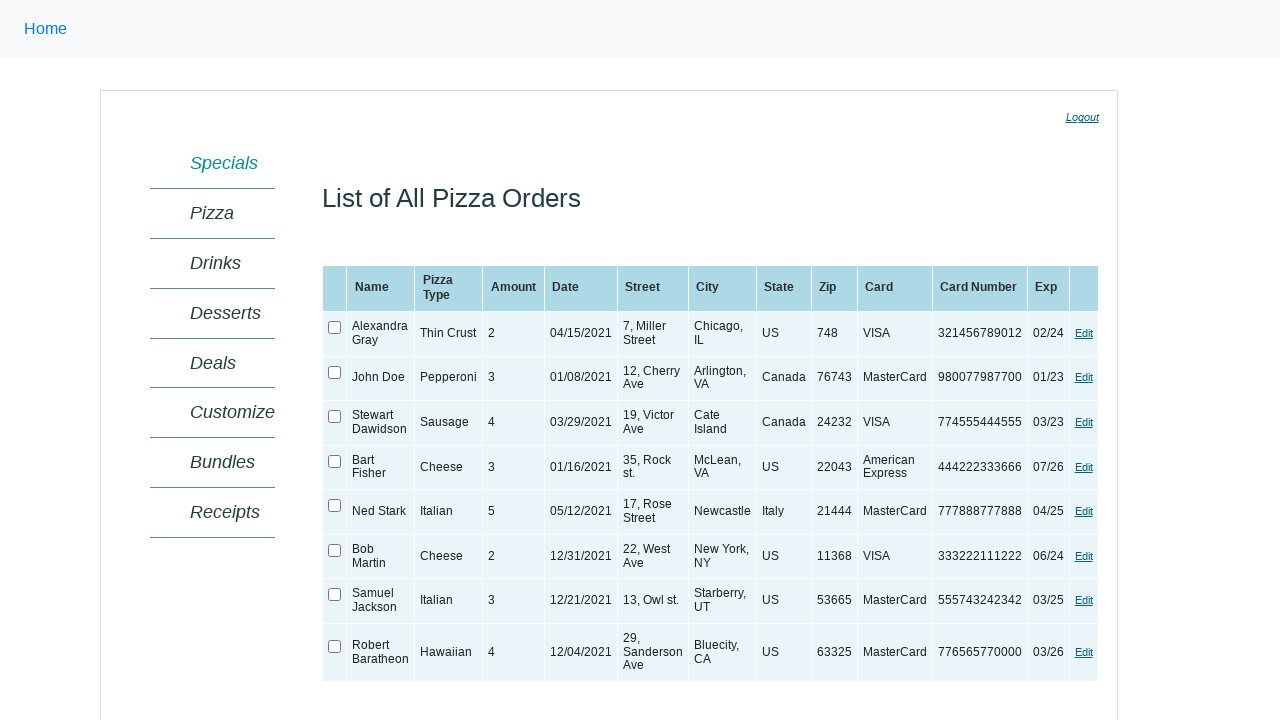

Web table is now visible
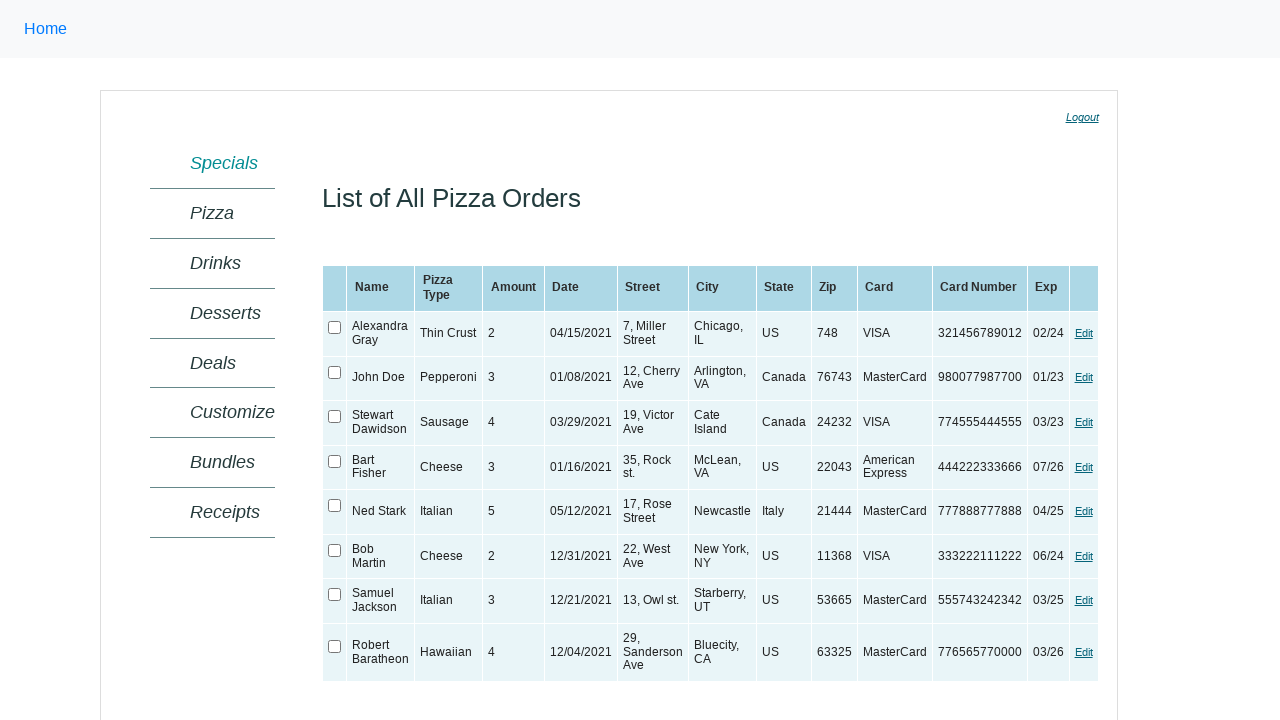

Retrieved all checkboxes from the table
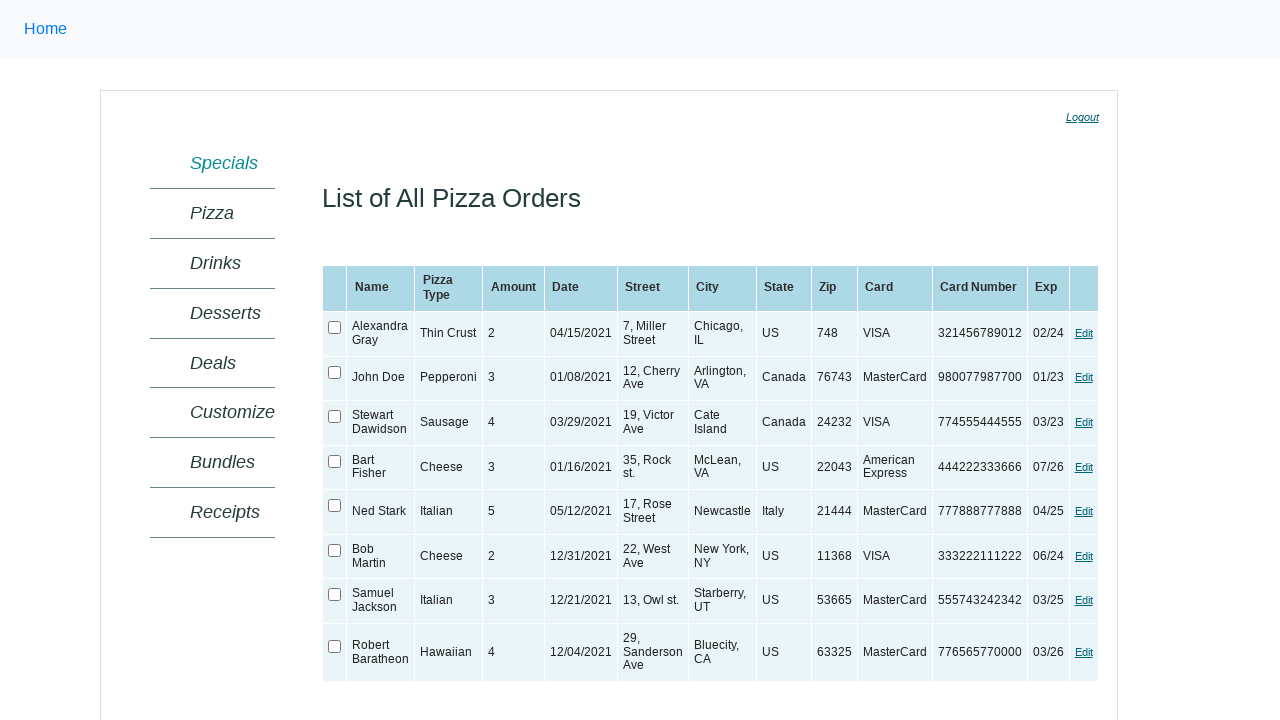

Checked a checkbox in the table at (335, 328) on xpath=//table[@id='ctl00_MainContent_orderGrid'] >> xpath=//input[@type='checkbo
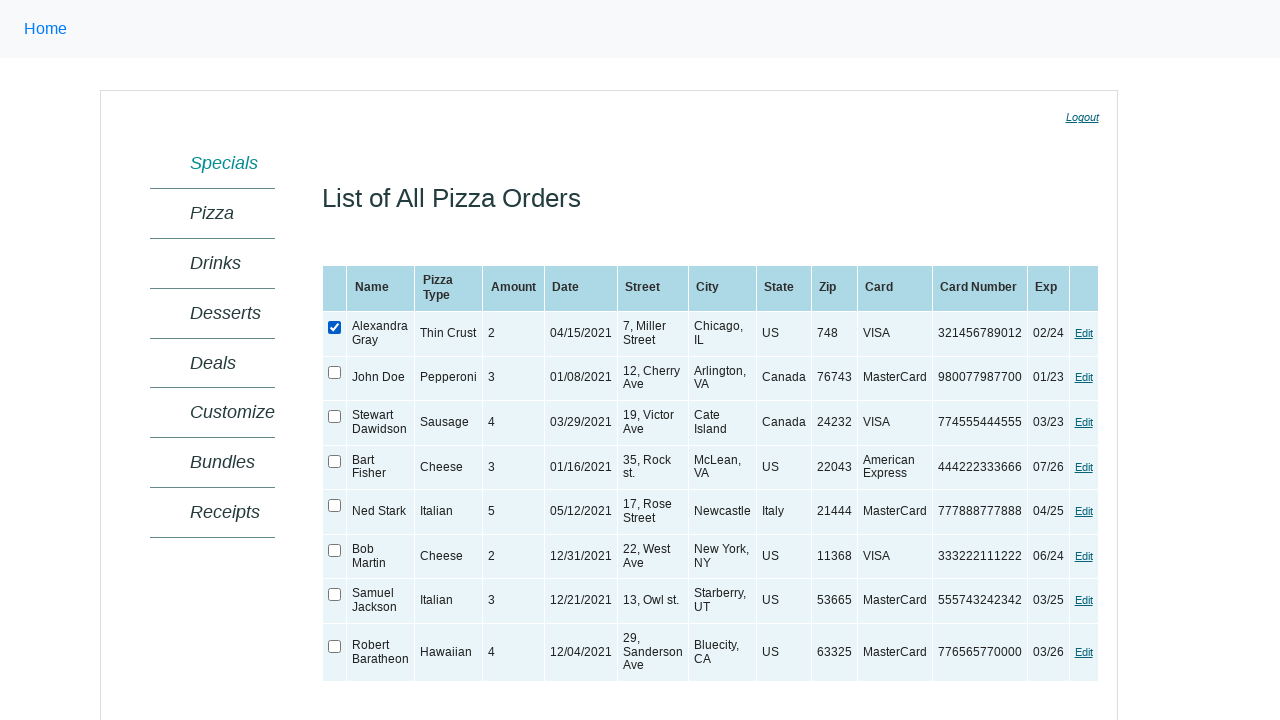

Verified that the checkbox is checked
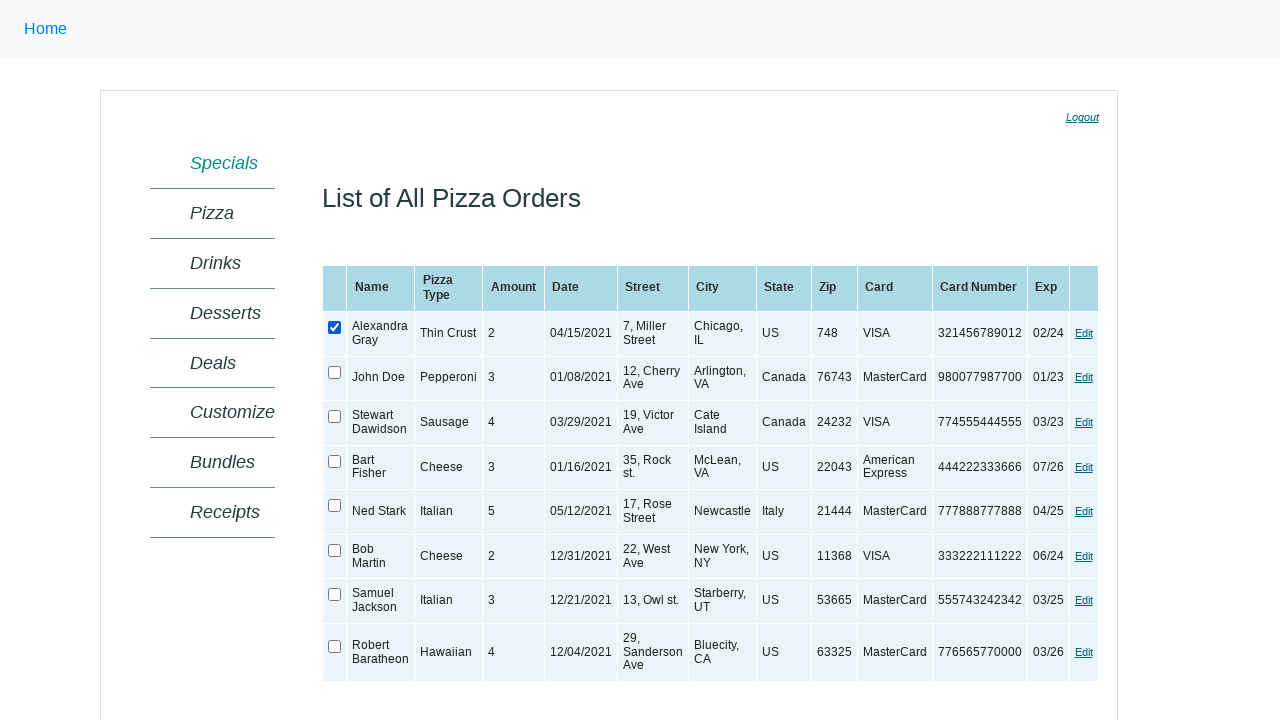

Checked a checkbox in the table at (335, 372) on xpath=//table[@id='ctl00_MainContent_orderGrid'] >> xpath=//input[@type='checkbo
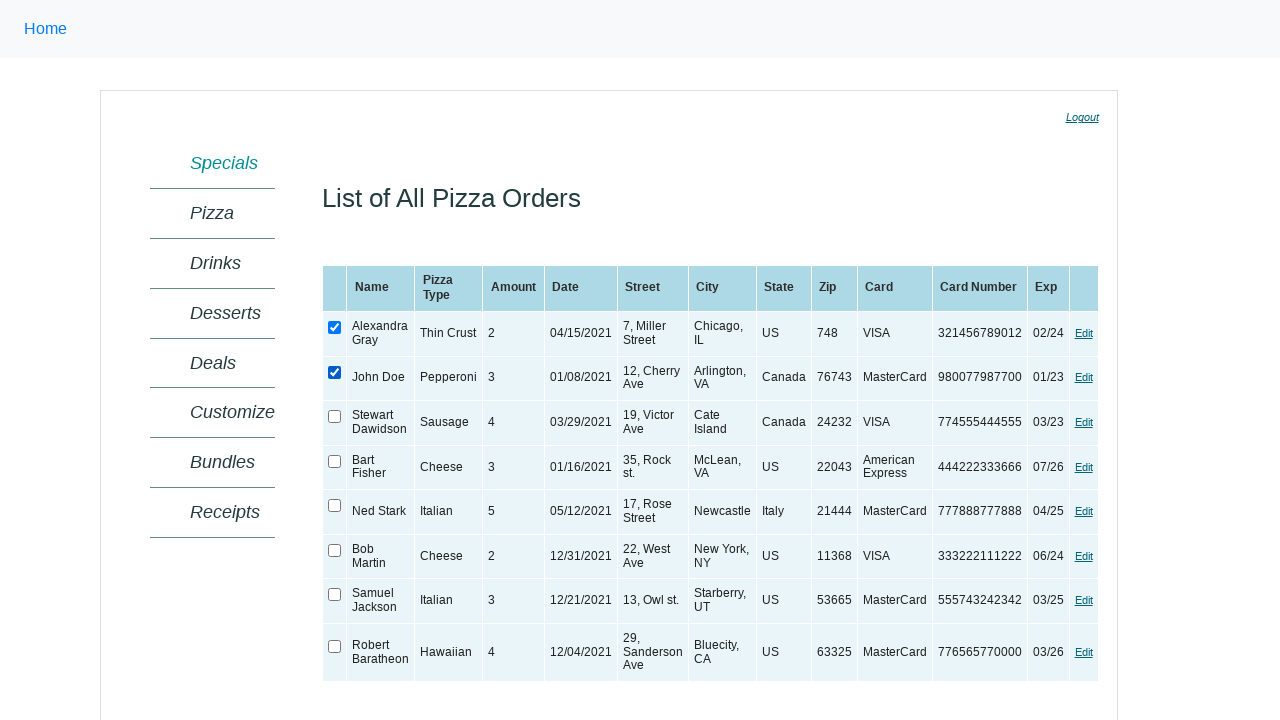

Verified that the checkbox is checked
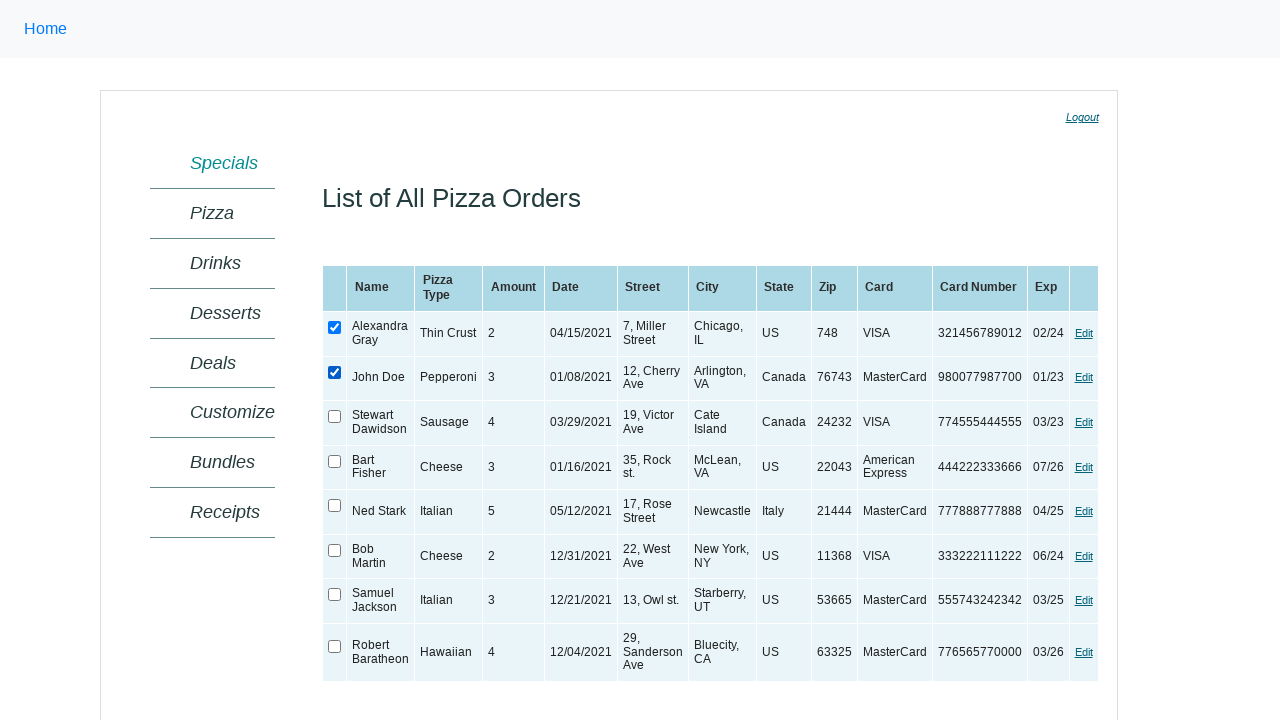

Checked a checkbox in the table at (335, 417) on xpath=//table[@id='ctl00_MainContent_orderGrid'] >> xpath=//input[@type='checkbo
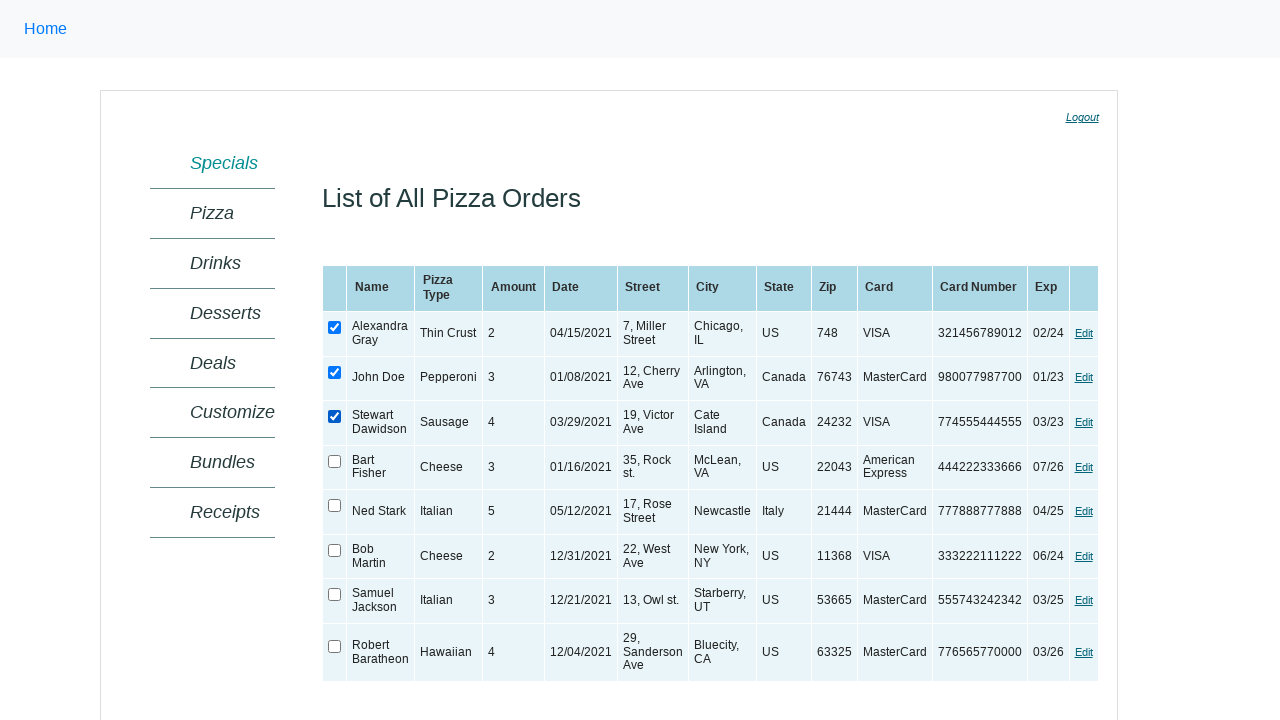

Verified that the checkbox is checked
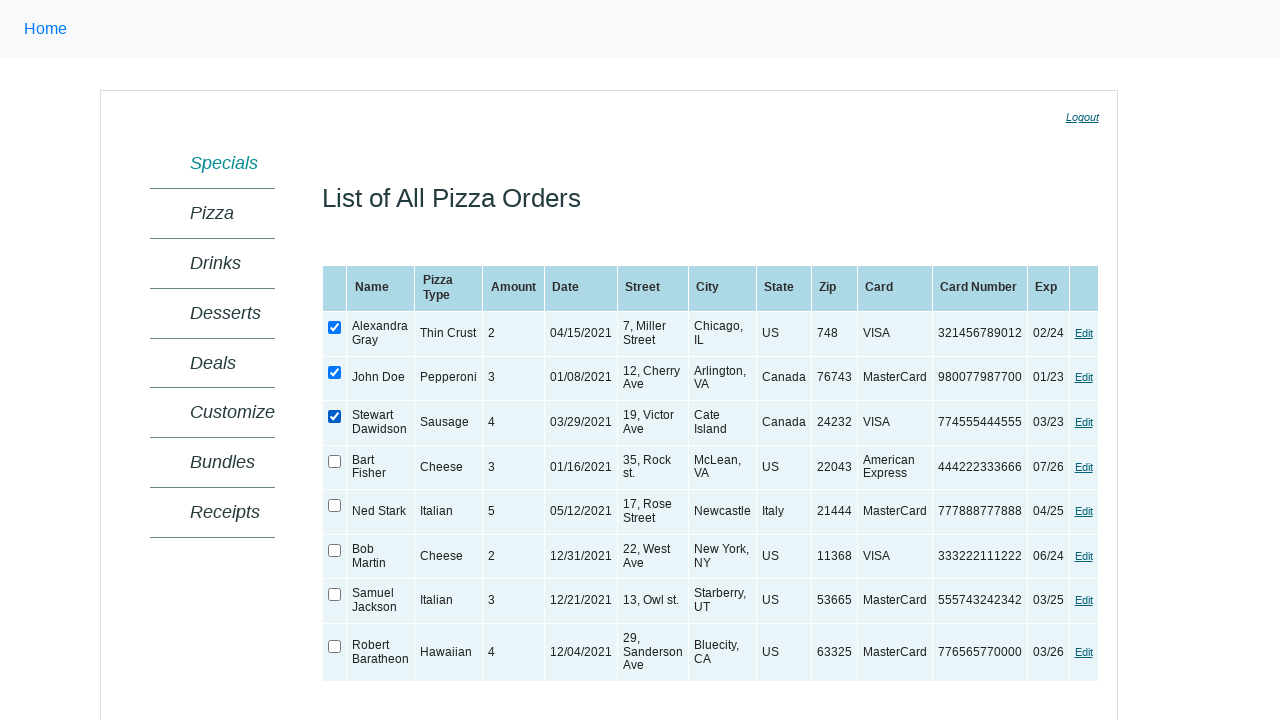

Checked a checkbox in the table at (335, 461) on xpath=//table[@id='ctl00_MainContent_orderGrid'] >> xpath=//input[@type='checkbo
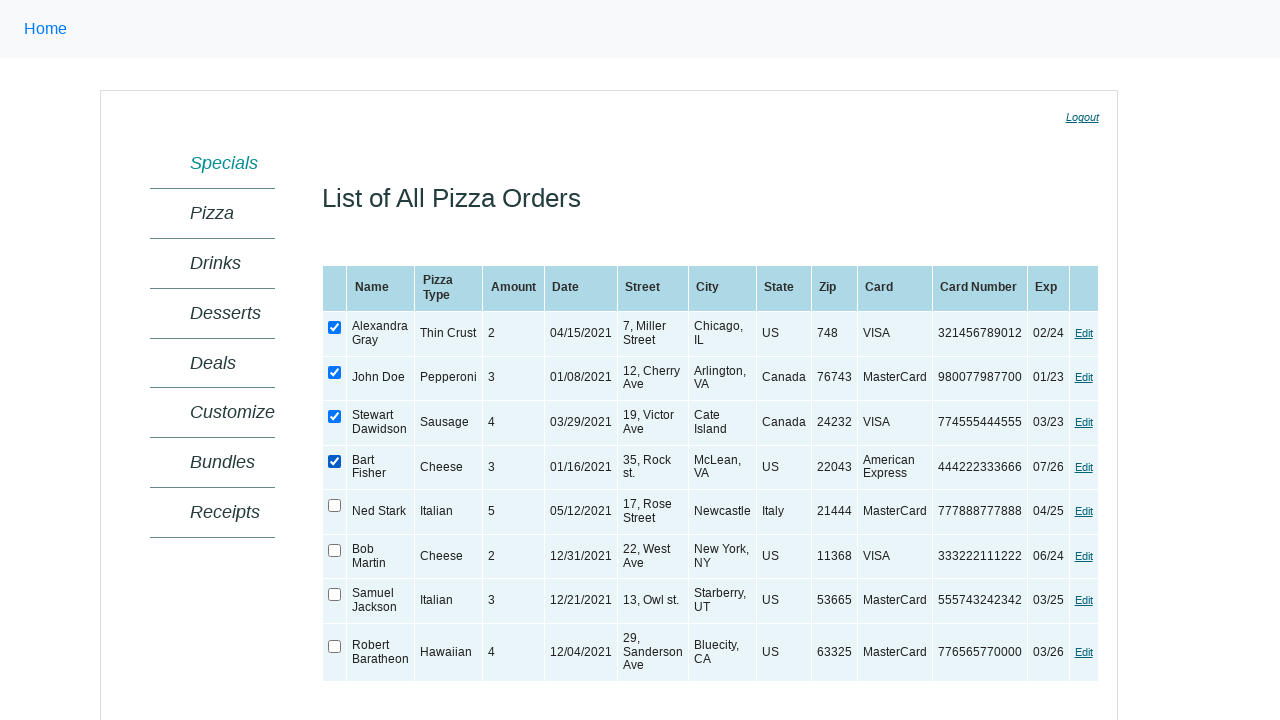

Verified that the checkbox is checked
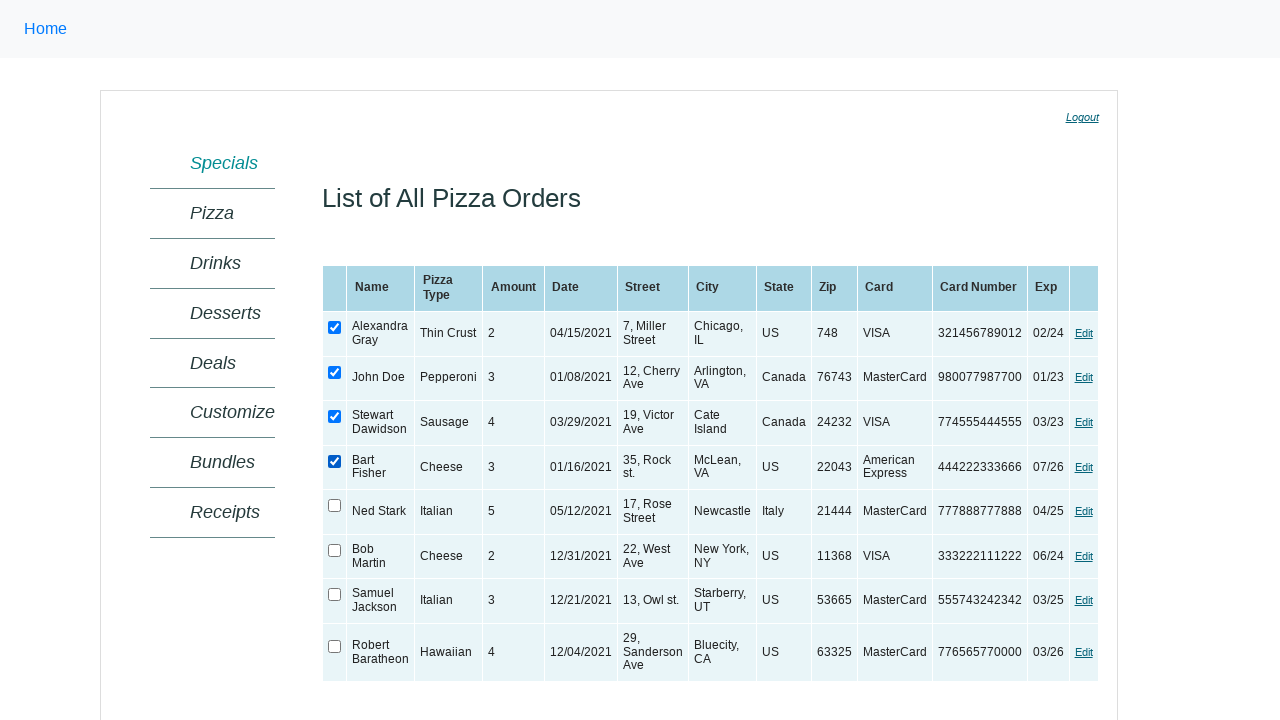

Checked a checkbox in the table at (335, 506) on xpath=//table[@id='ctl00_MainContent_orderGrid'] >> xpath=//input[@type='checkbo
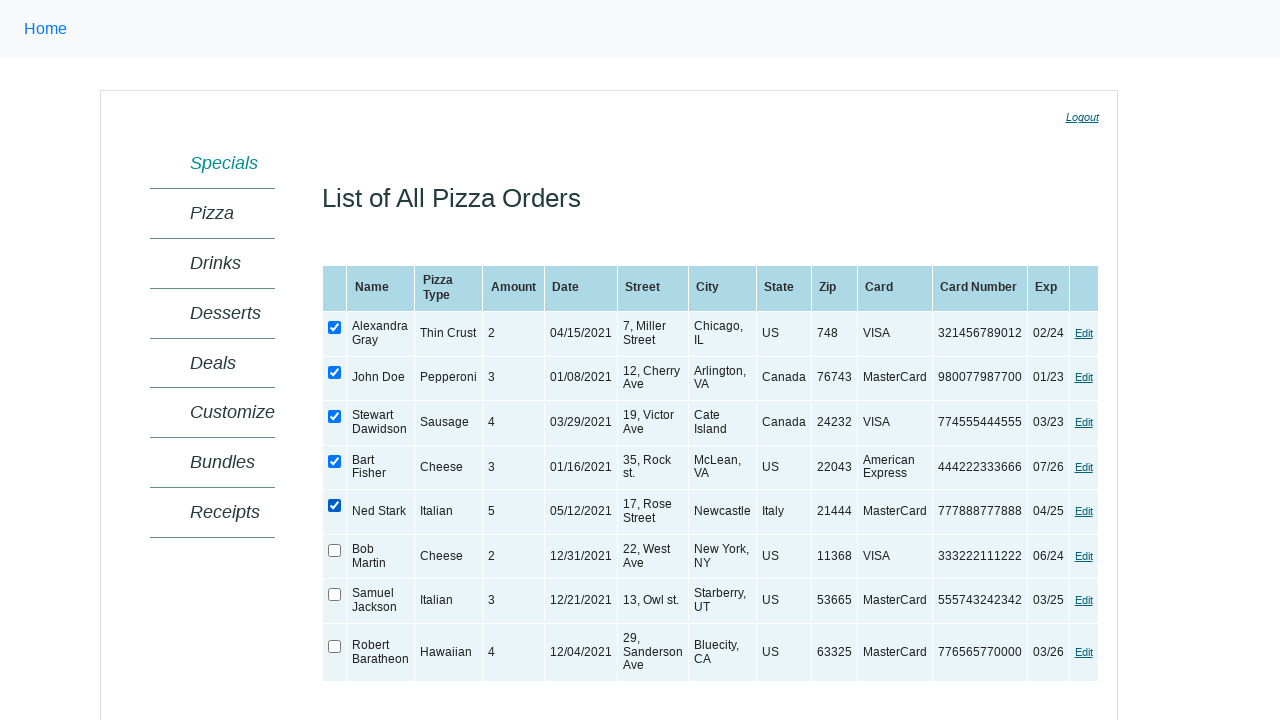

Verified that the checkbox is checked
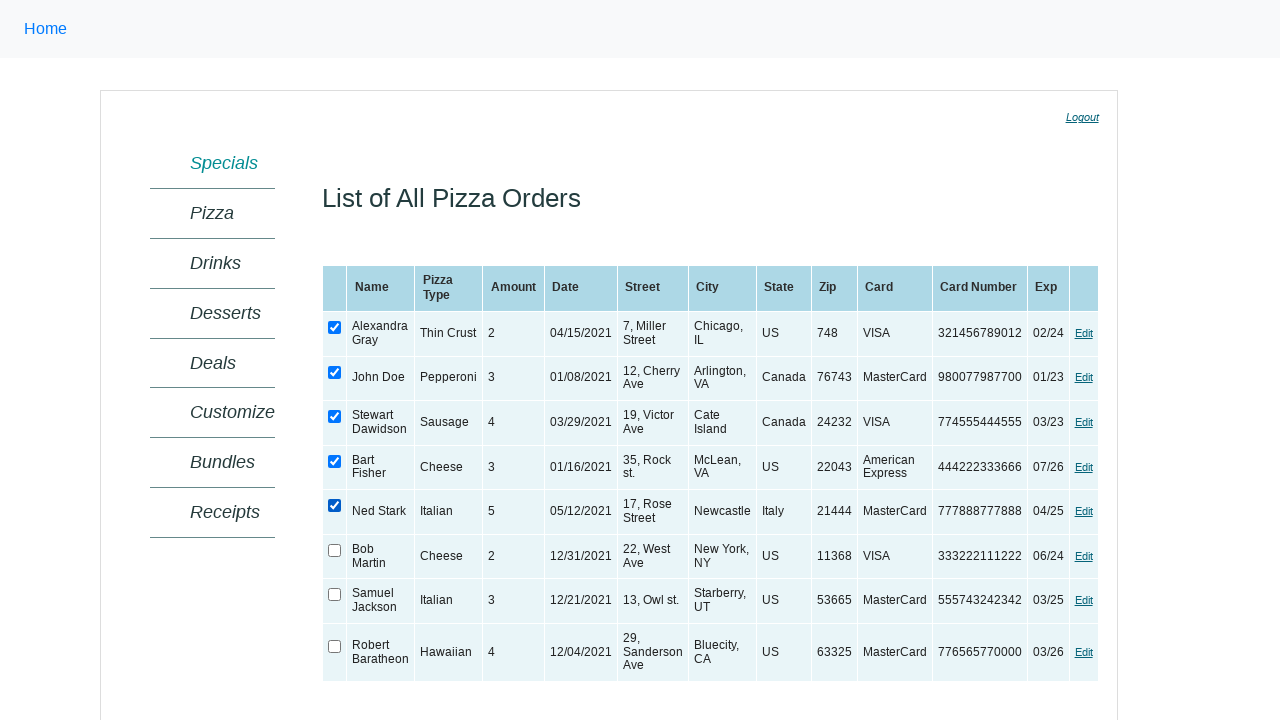

Checked a checkbox in the table at (335, 550) on xpath=//table[@id='ctl00_MainContent_orderGrid'] >> xpath=//input[@type='checkbo
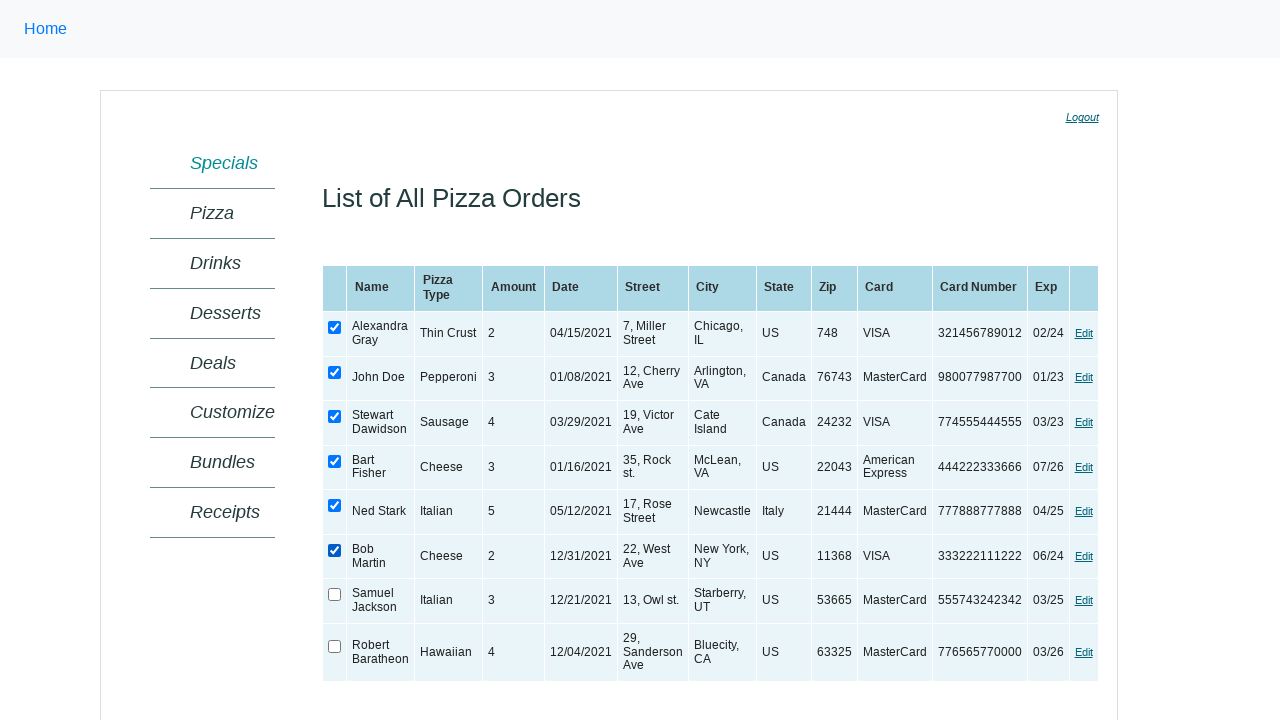

Verified that the checkbox is checked
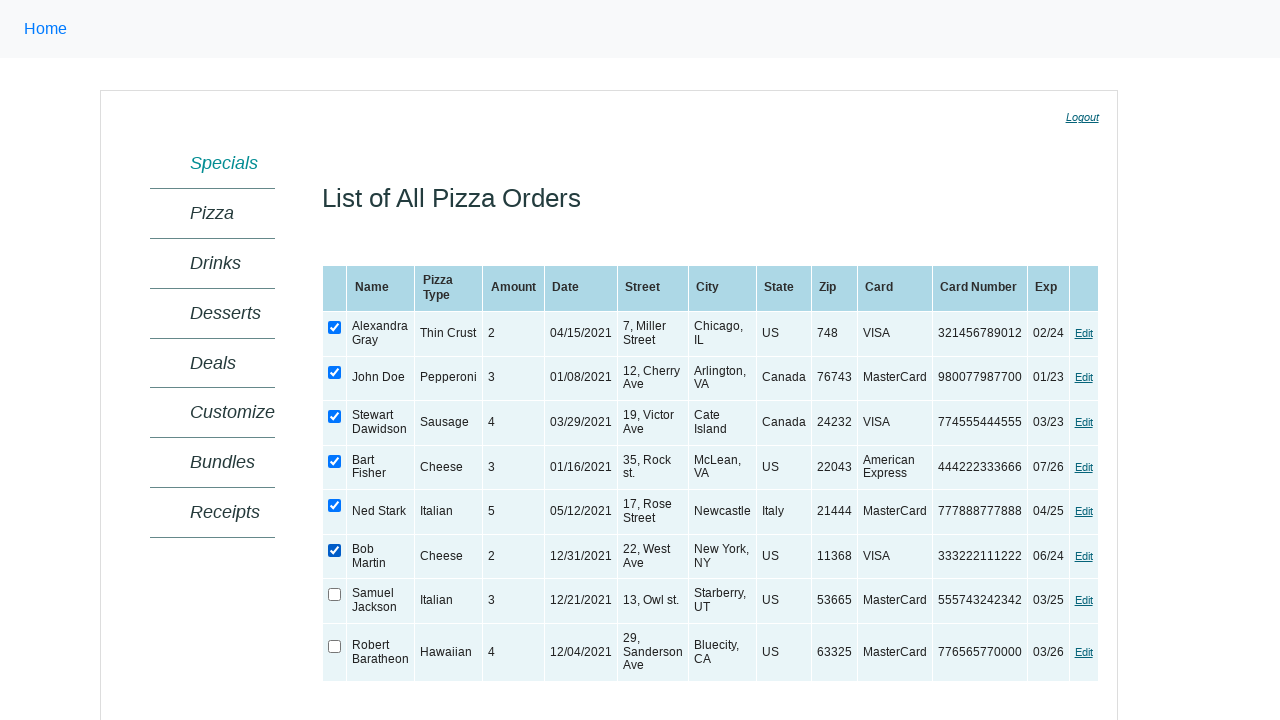

Checked a checkbox in the table at (335, 595) on xpath=//table[@id='ctl00_MainContent_orderGrid'] >> xpath=//input[@type='checkbo
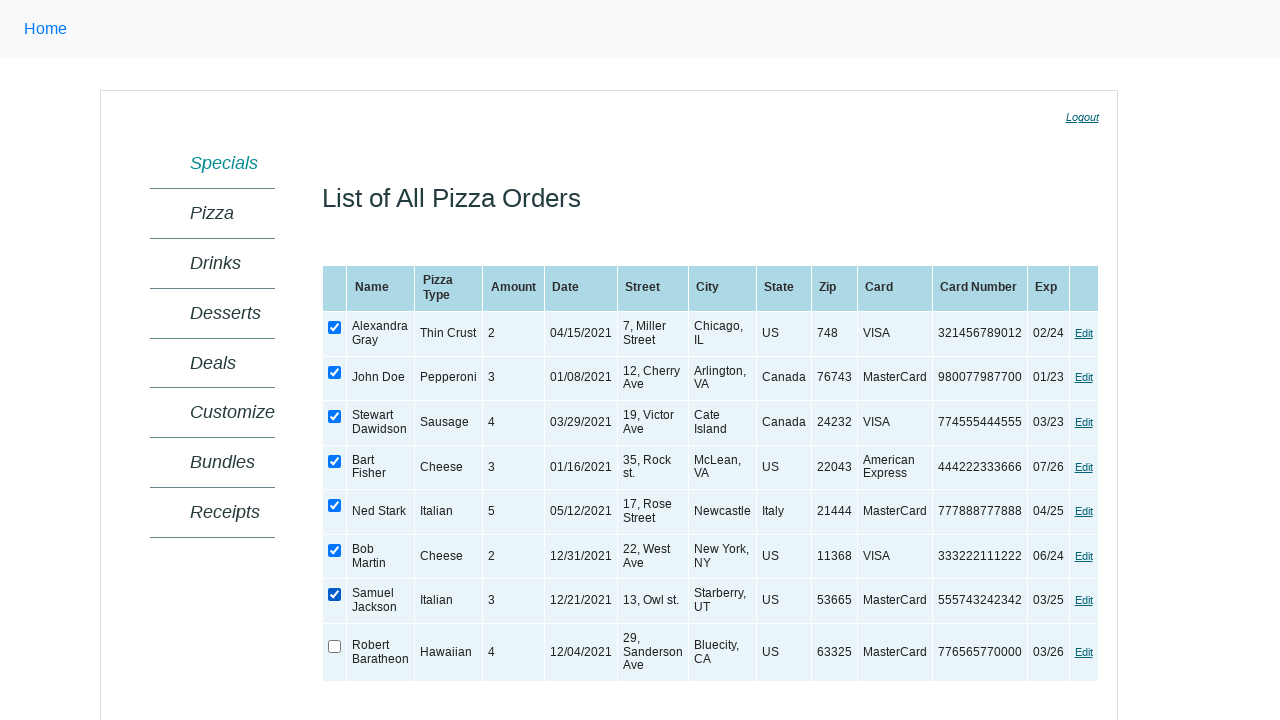

Verified that the checkbox is checked
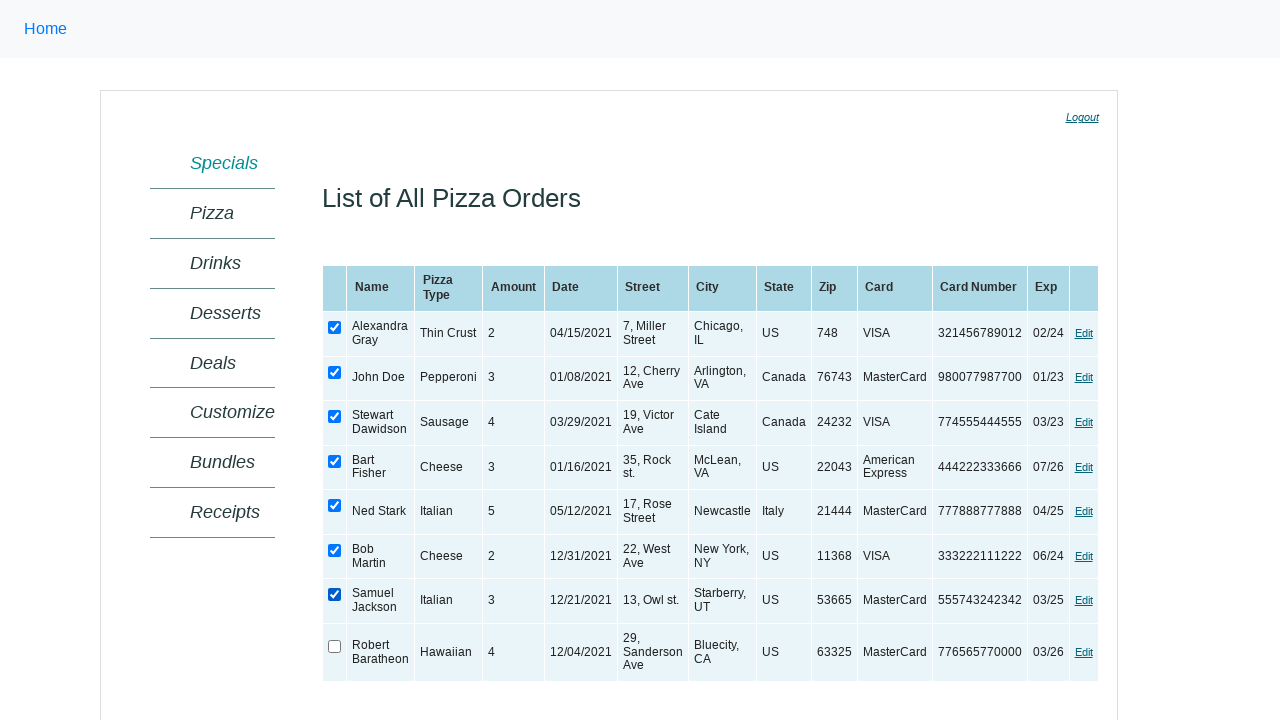

Checked a checkbox in the table at (335, 646) on xpath=//table[@id='ctl00_MainContent_orderGrid'] >> xpath=//input[@type='checkbo
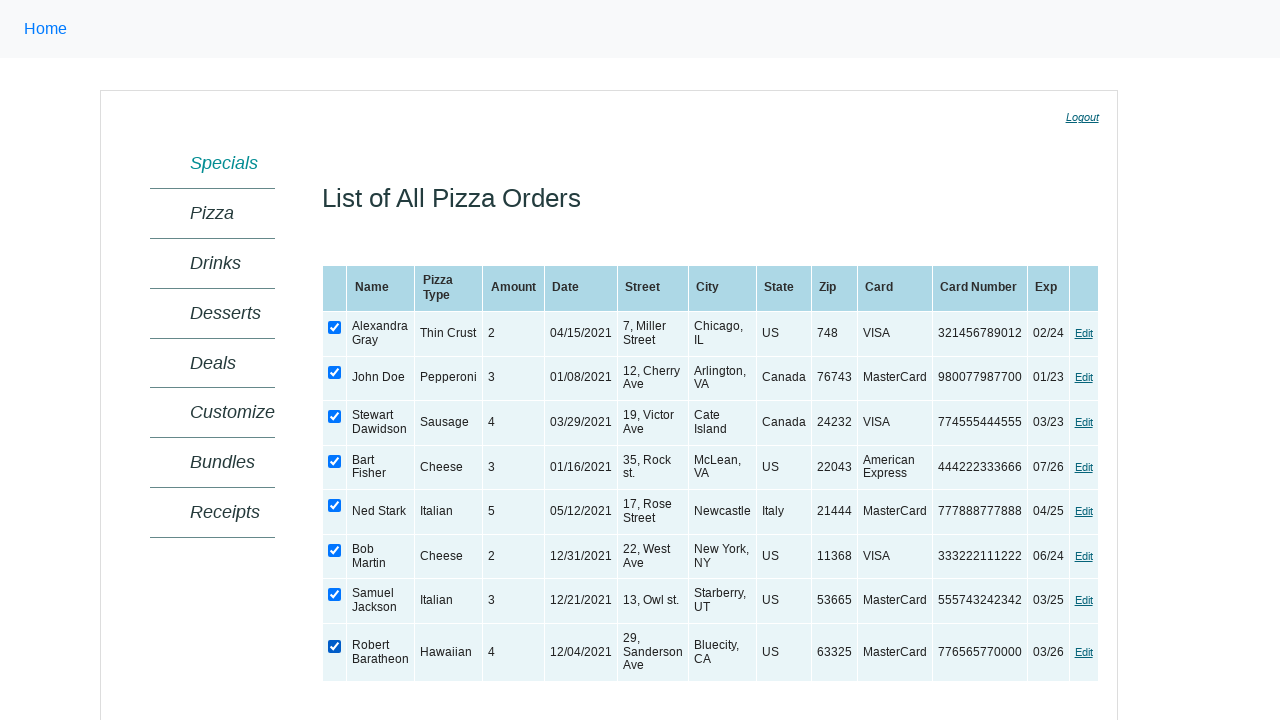

Verified that the checkbox is checked
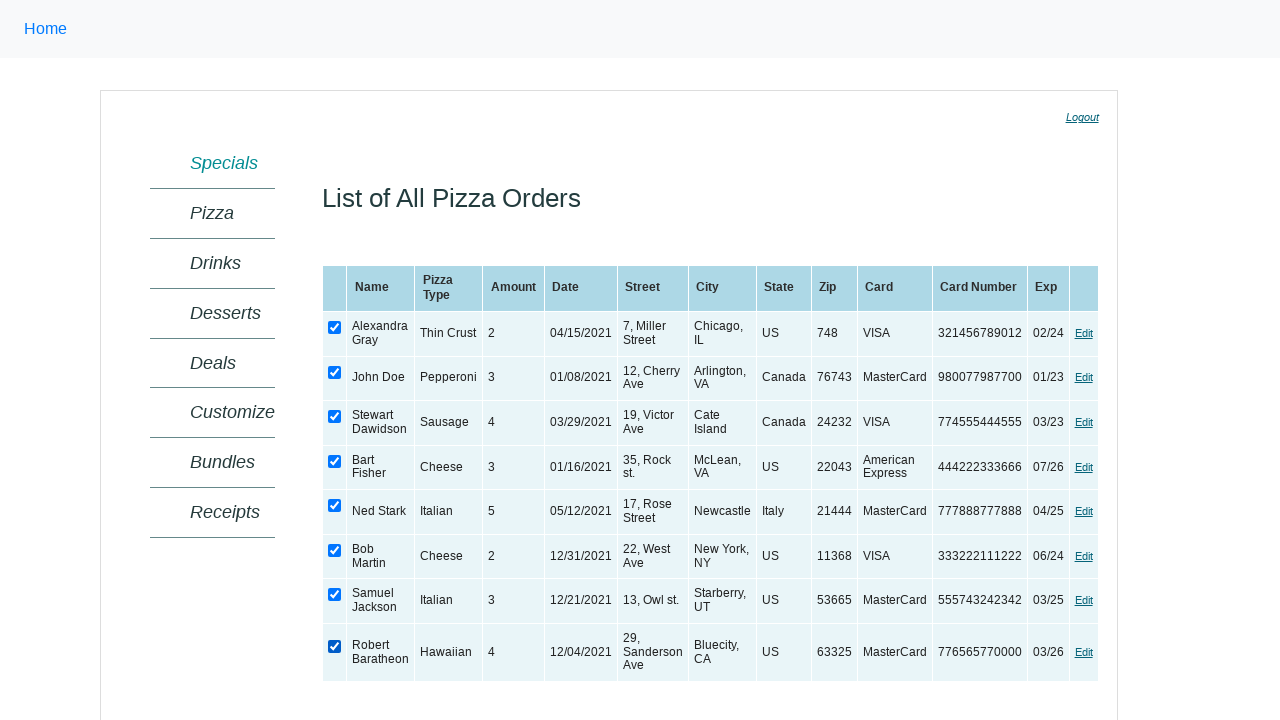

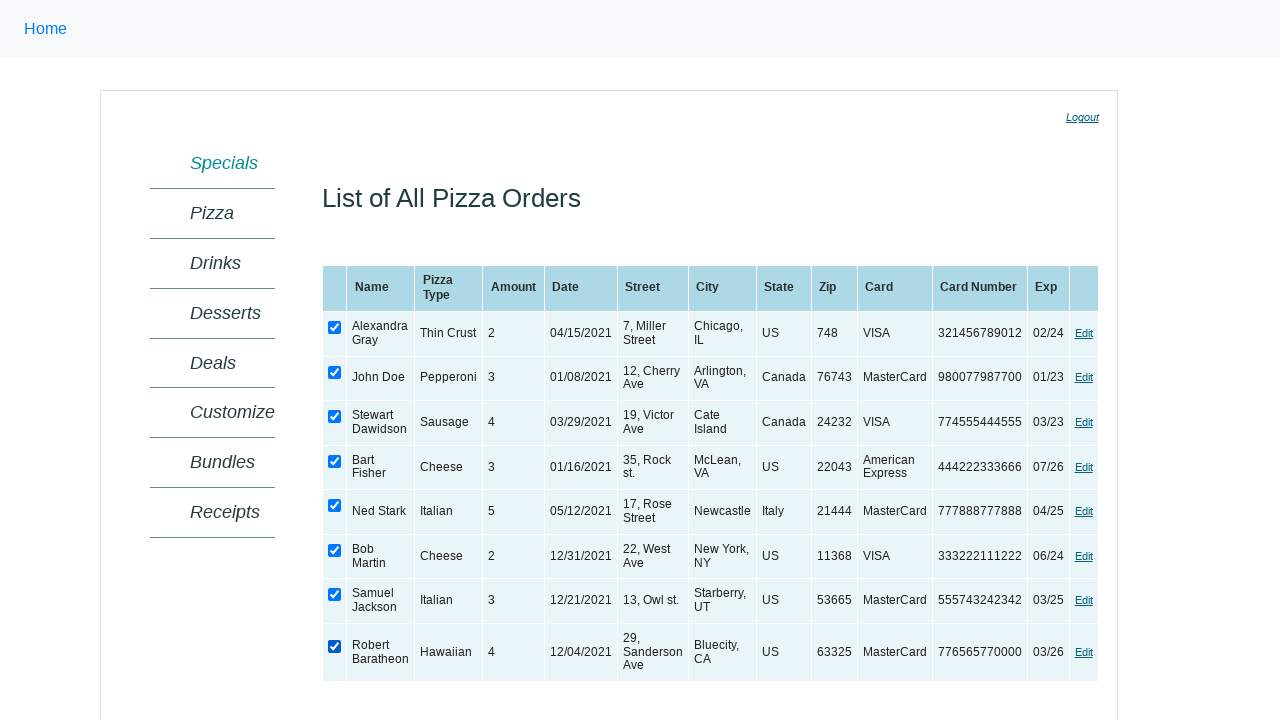